Tests search functionality by searching for a last name

Starting URL: https://demoqa.com/webtables

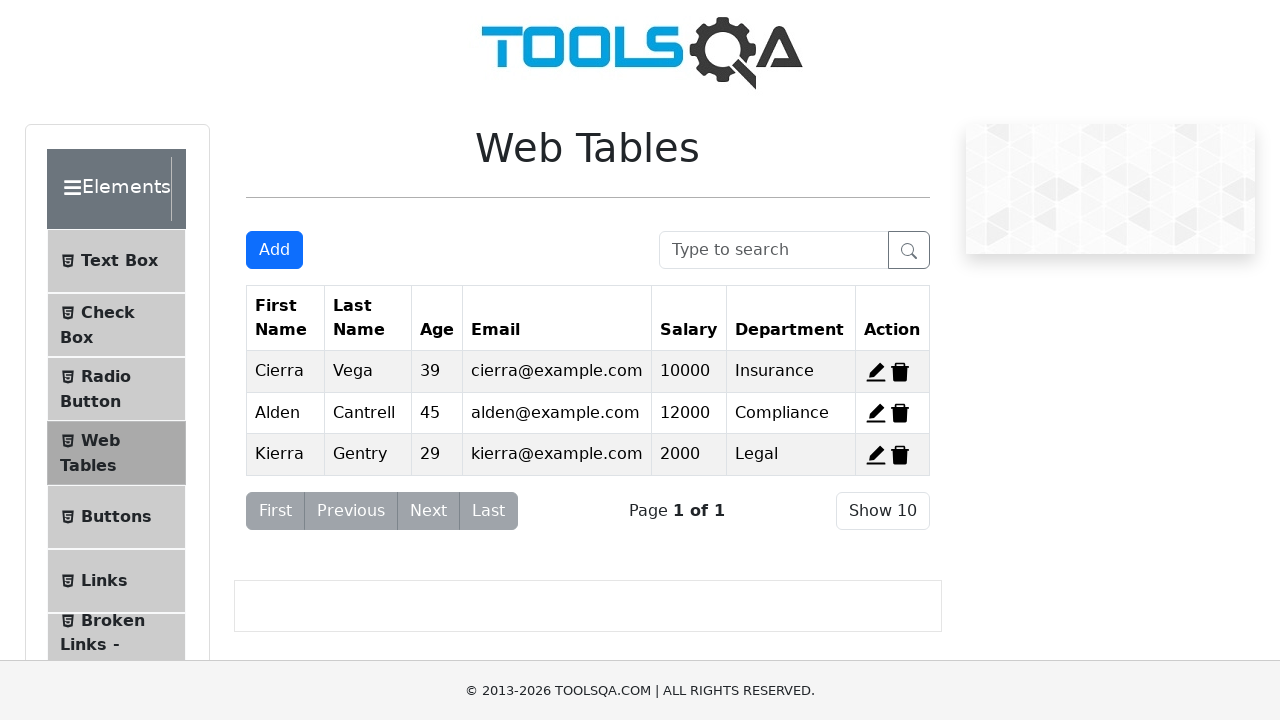

Navigated to Web Tables demo page
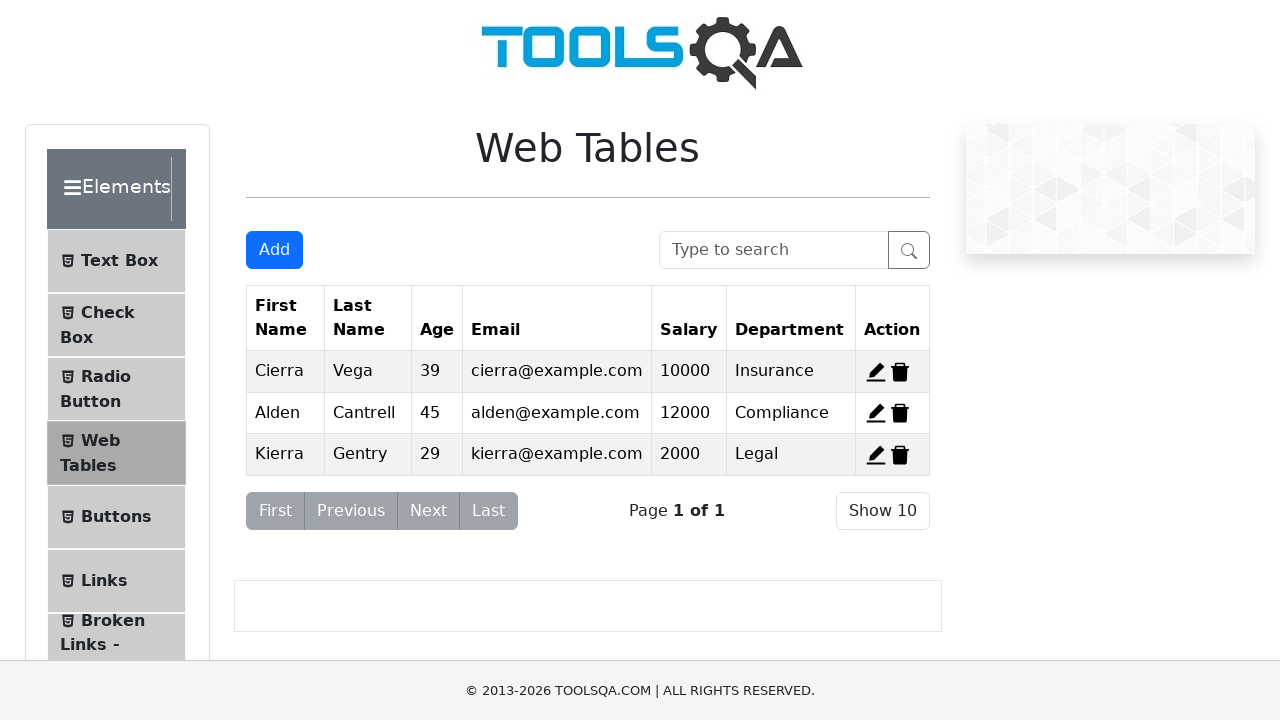

Filled search box with 'Vega' to search by last name on #searchBox
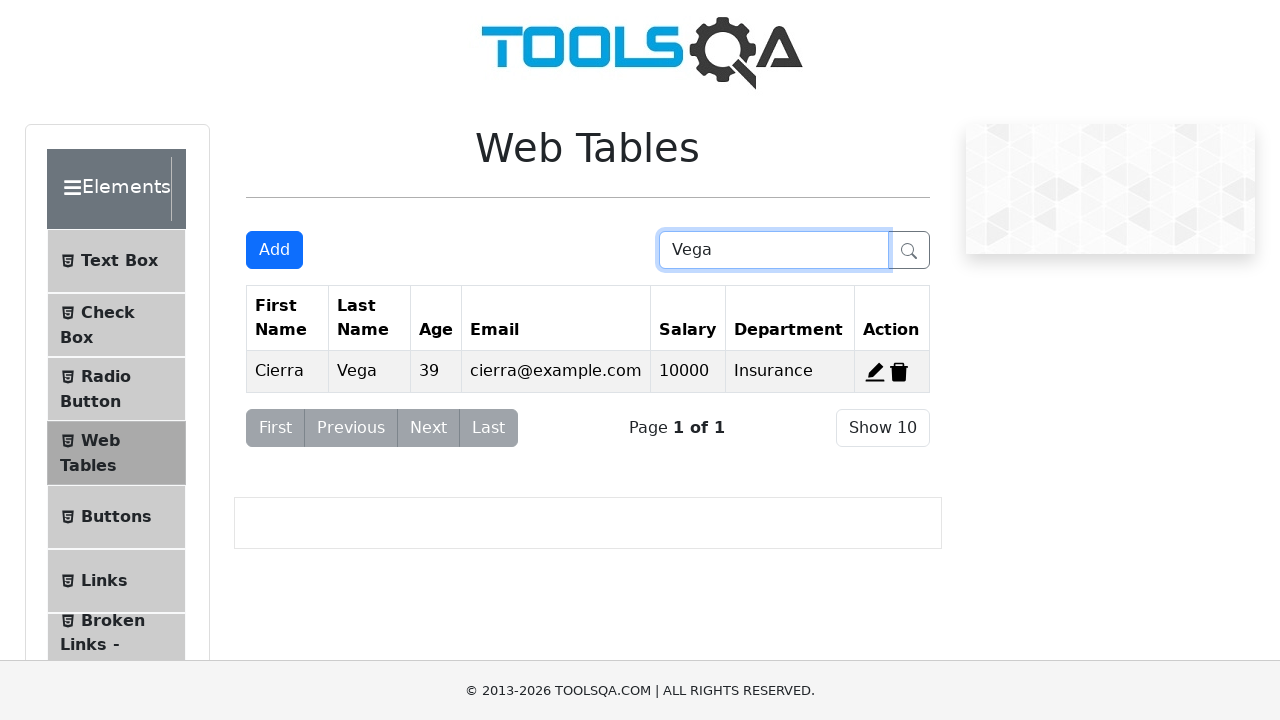

Waited for search results to load
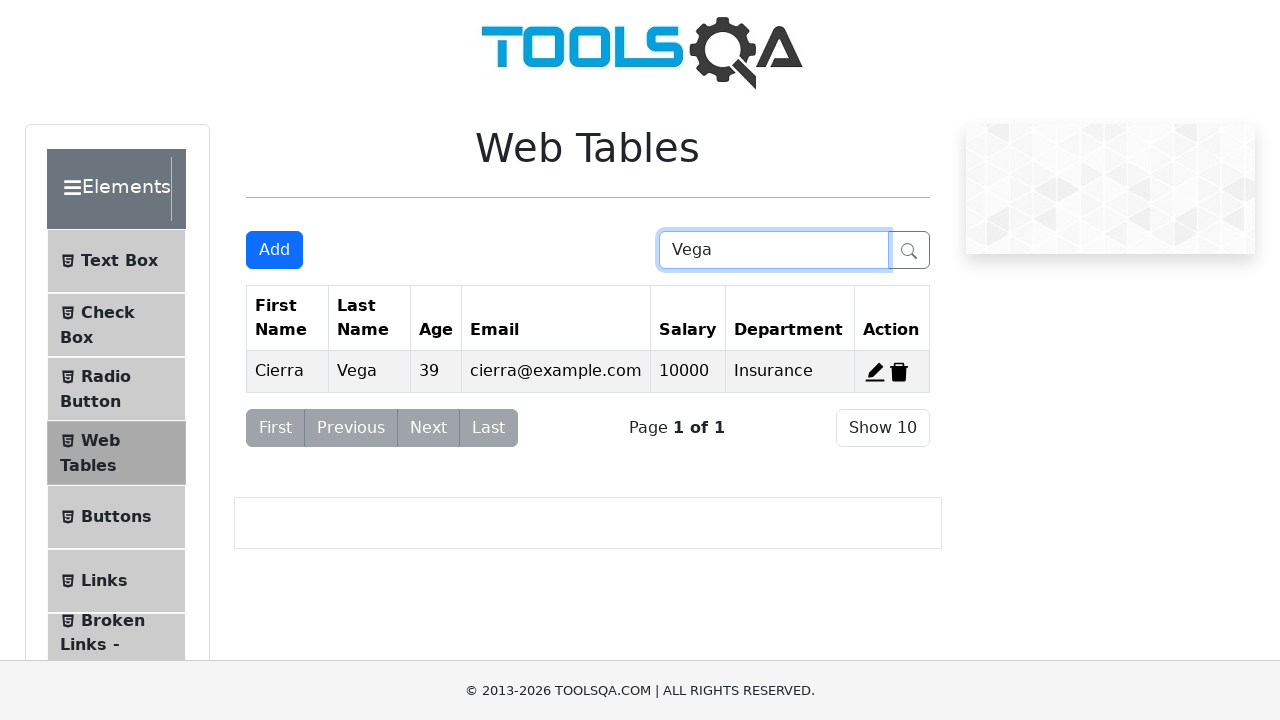

Located 0 table rows to verify search results
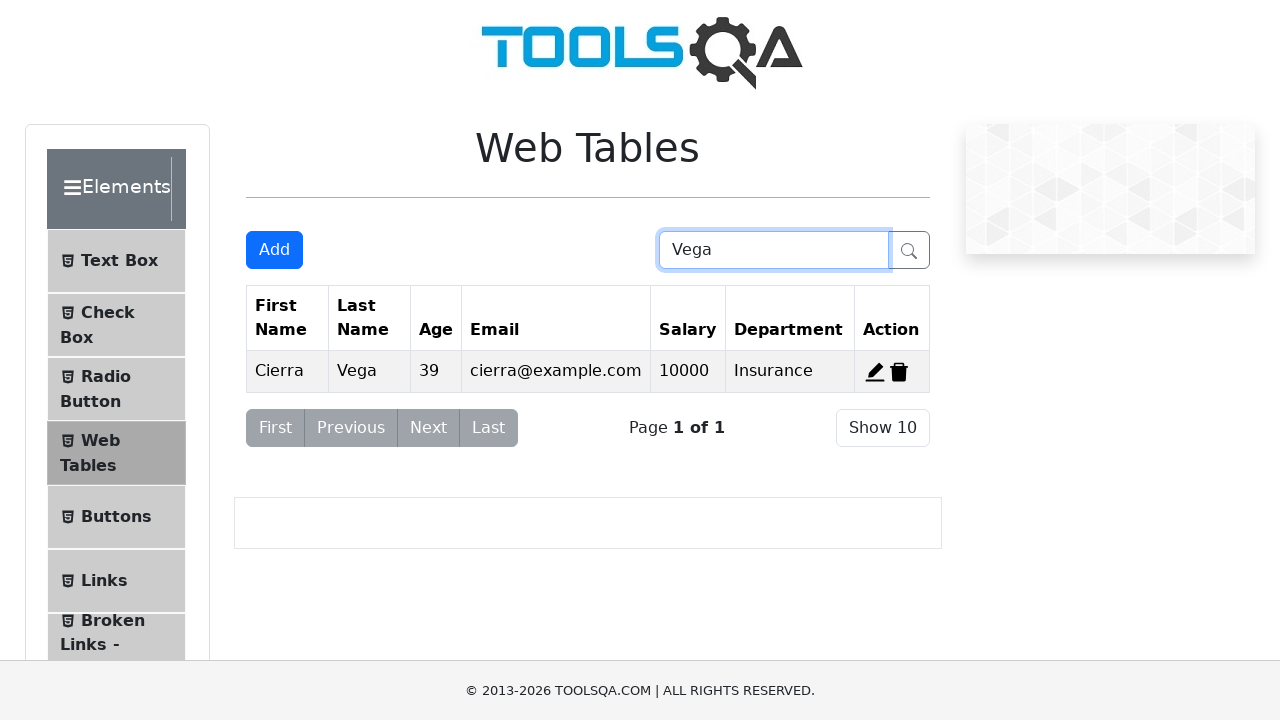

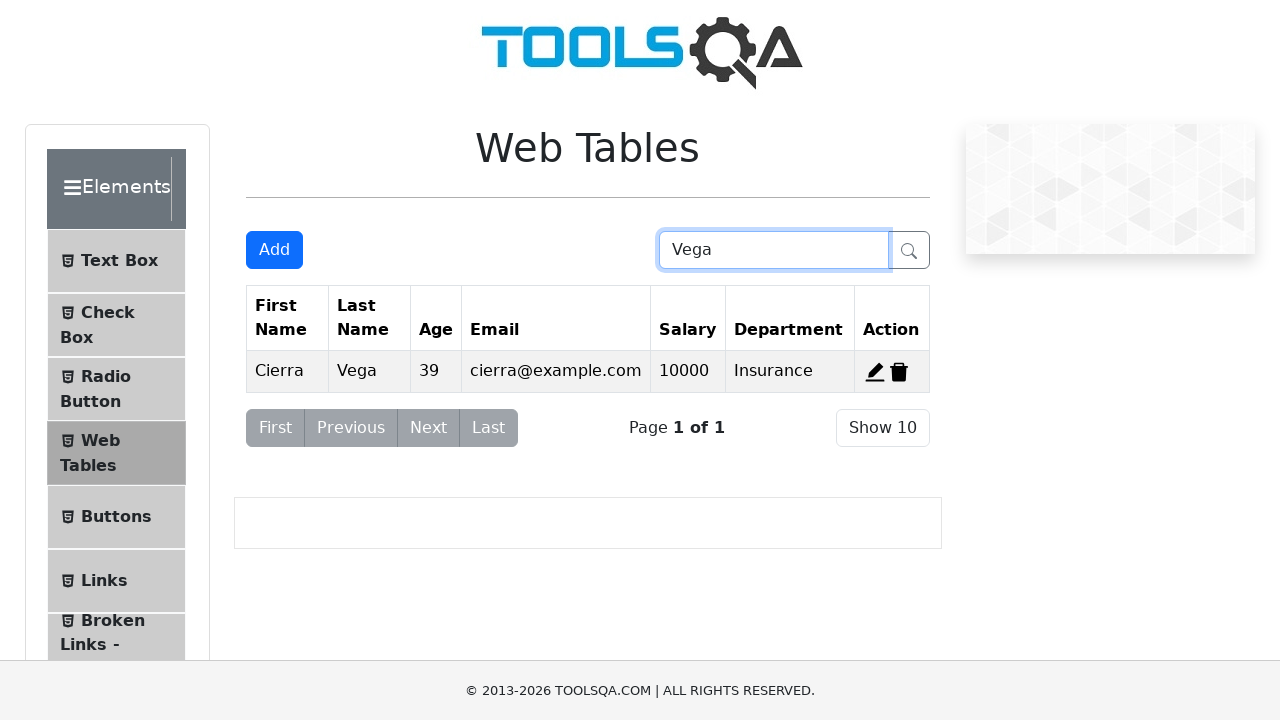